Navigates to the HYR Tutorials website and verifies the page loads successfully by checking the page title

Starting URL: https://www.hyrtutorials.com/

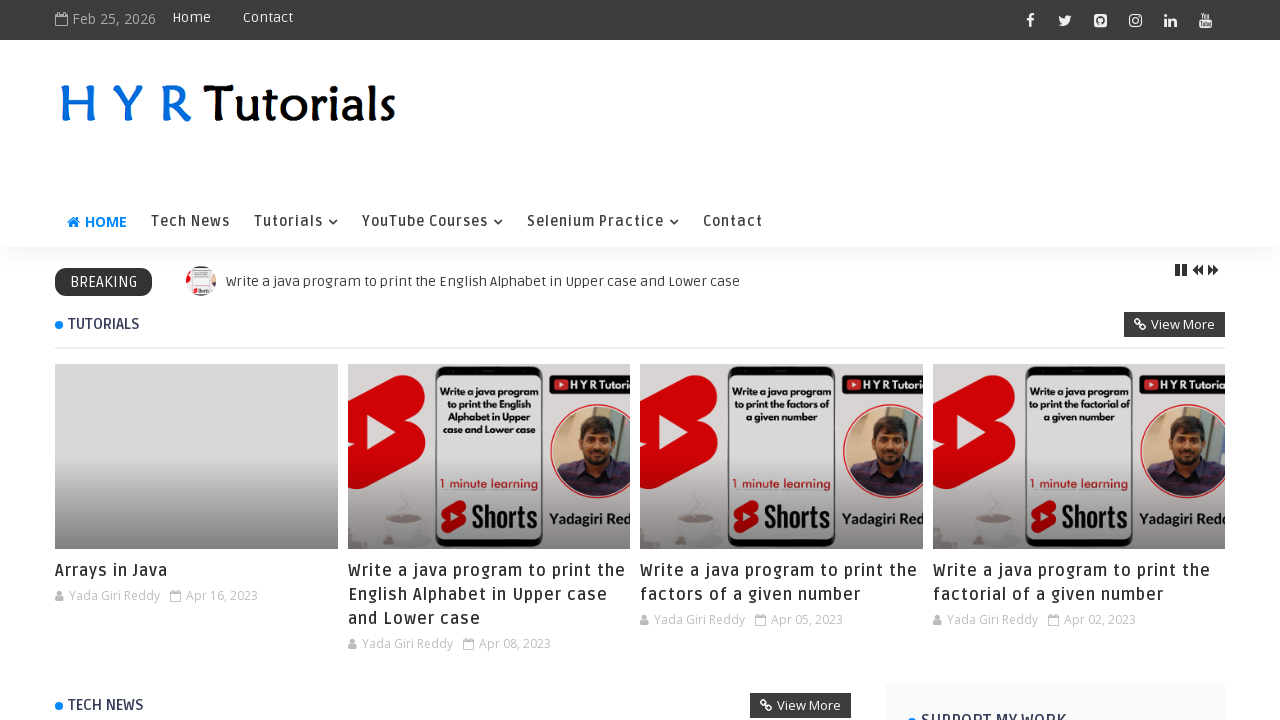

Waited for page to reach domcontentloaded state
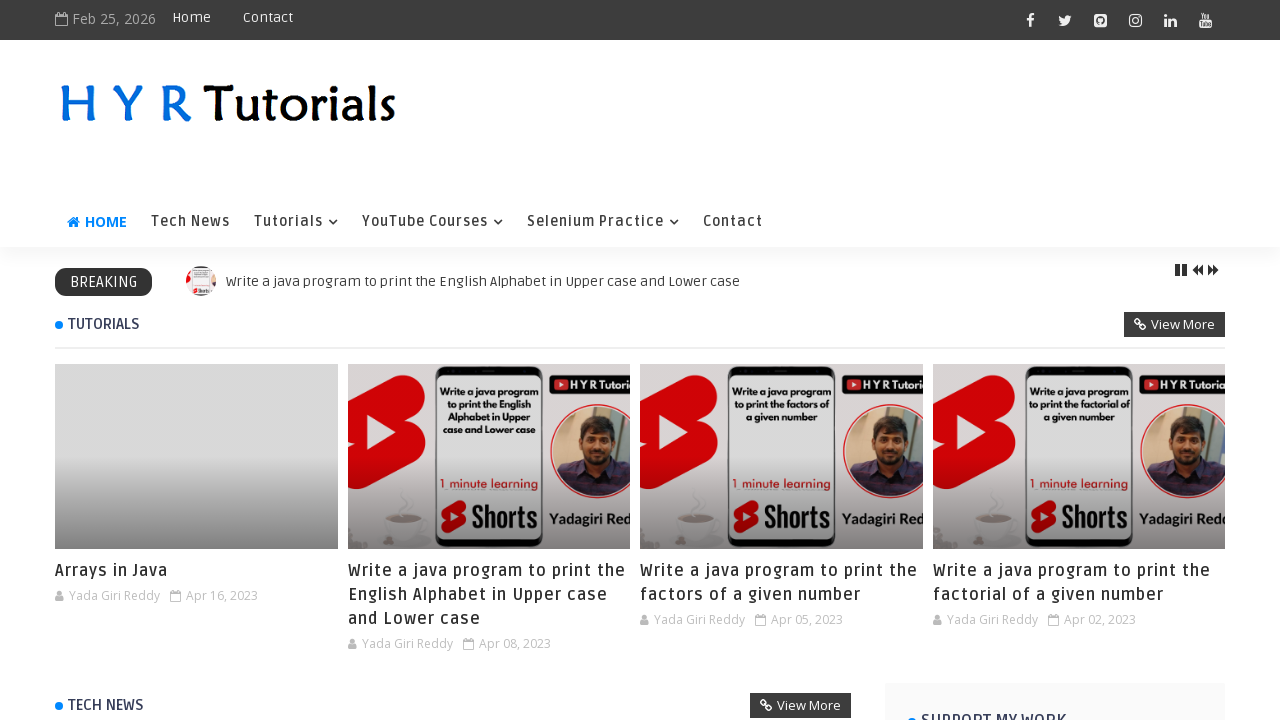

Retrieved page title: 'H Y R Tutorials - H Y R Tutorials'
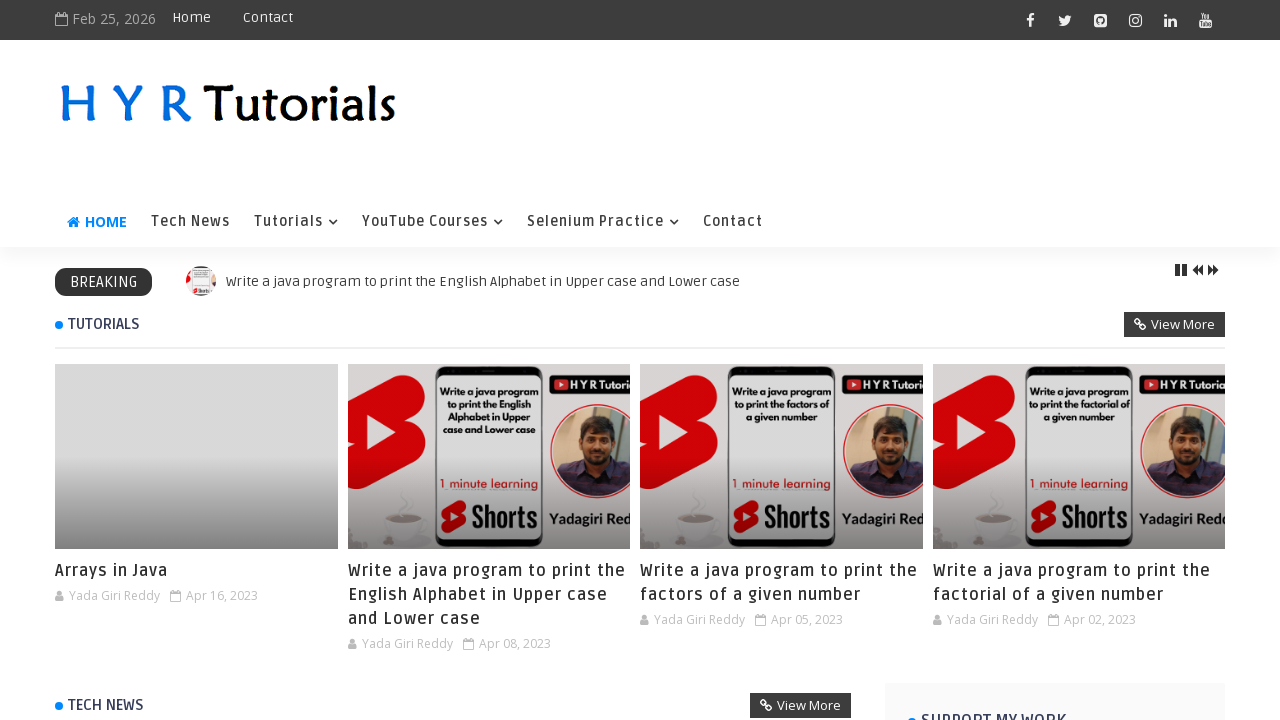

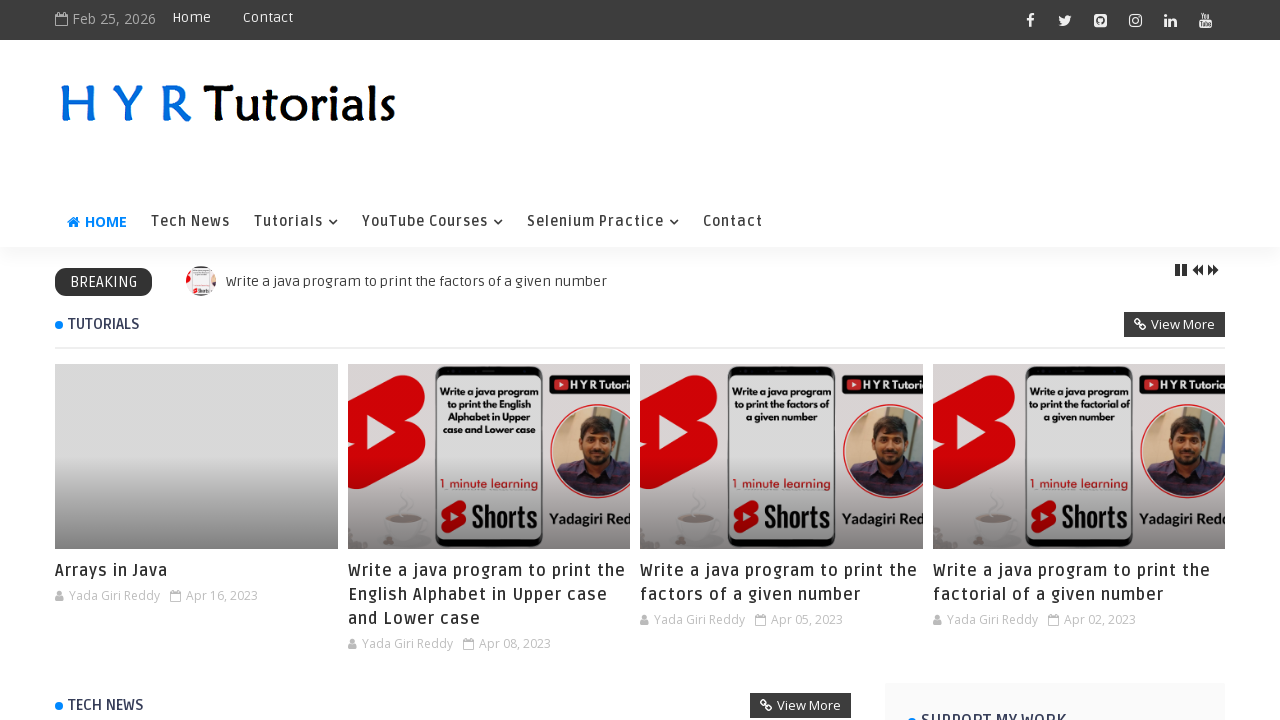